Tests the BSN SSP (Sijil Simpanan Premium) draw results search functionality by entering an IC number and verifying the search returns a result message.

Starting URL: https://www.bsn.com.my/page/bsn-ssp-draw-results?lang=ms-MY

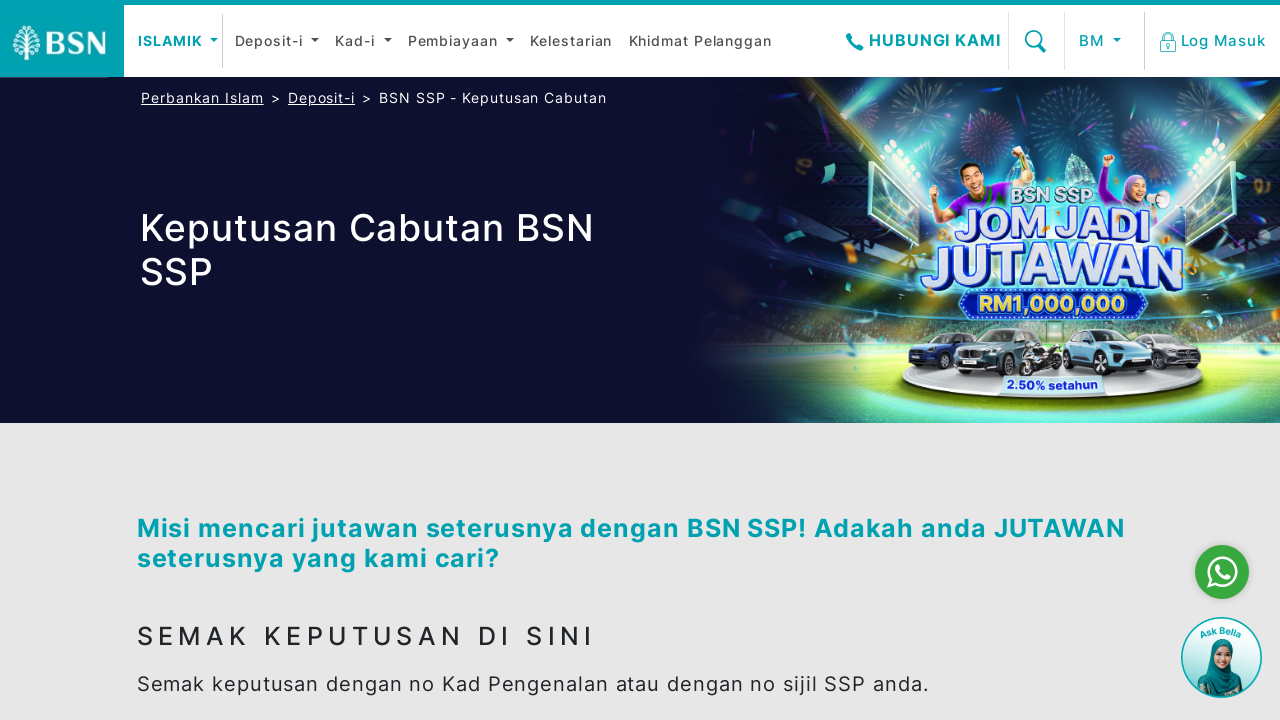

Set extra HTTP headers for language preference (en-GB, en-US, en)
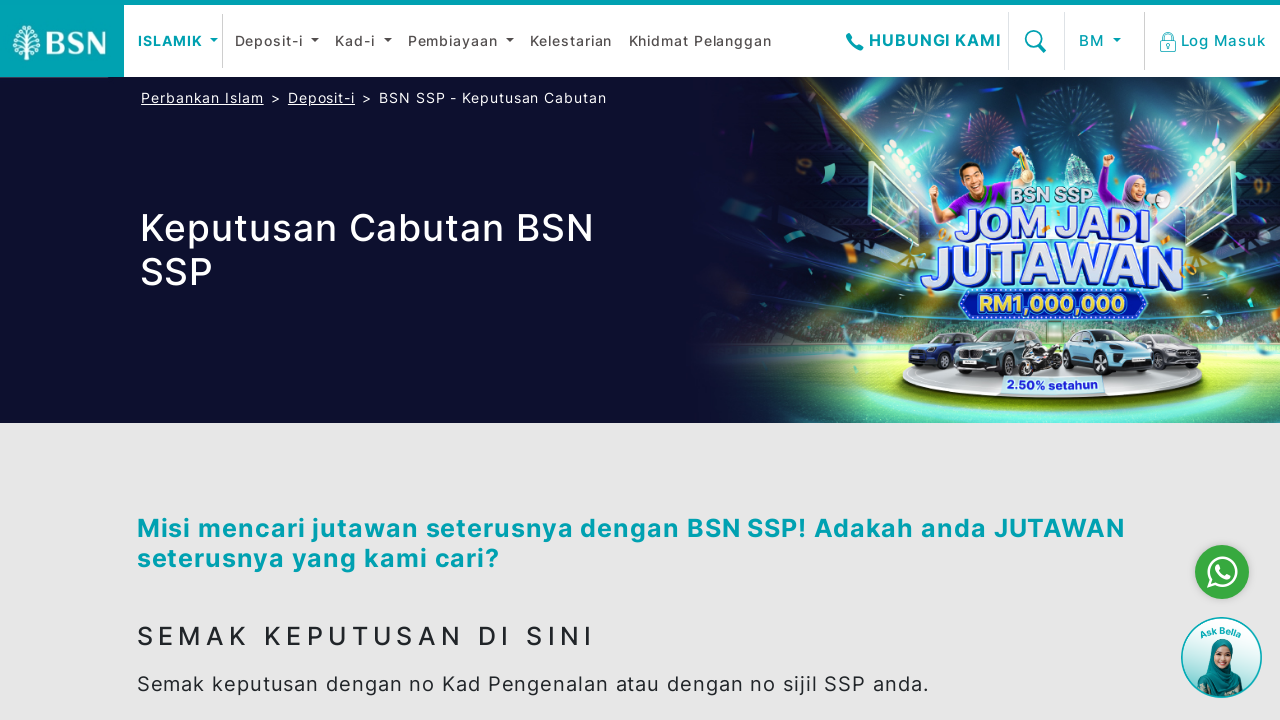

Scrolled BSN SSP search section into view
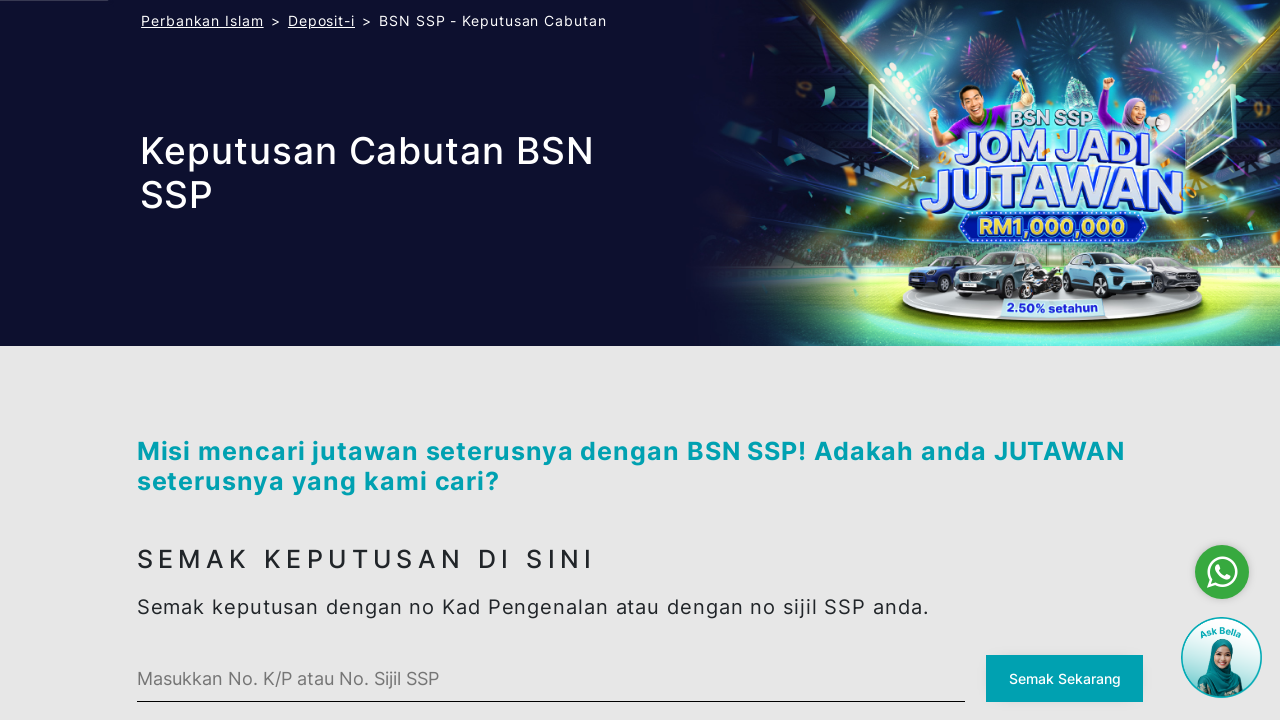

Search input element is now available
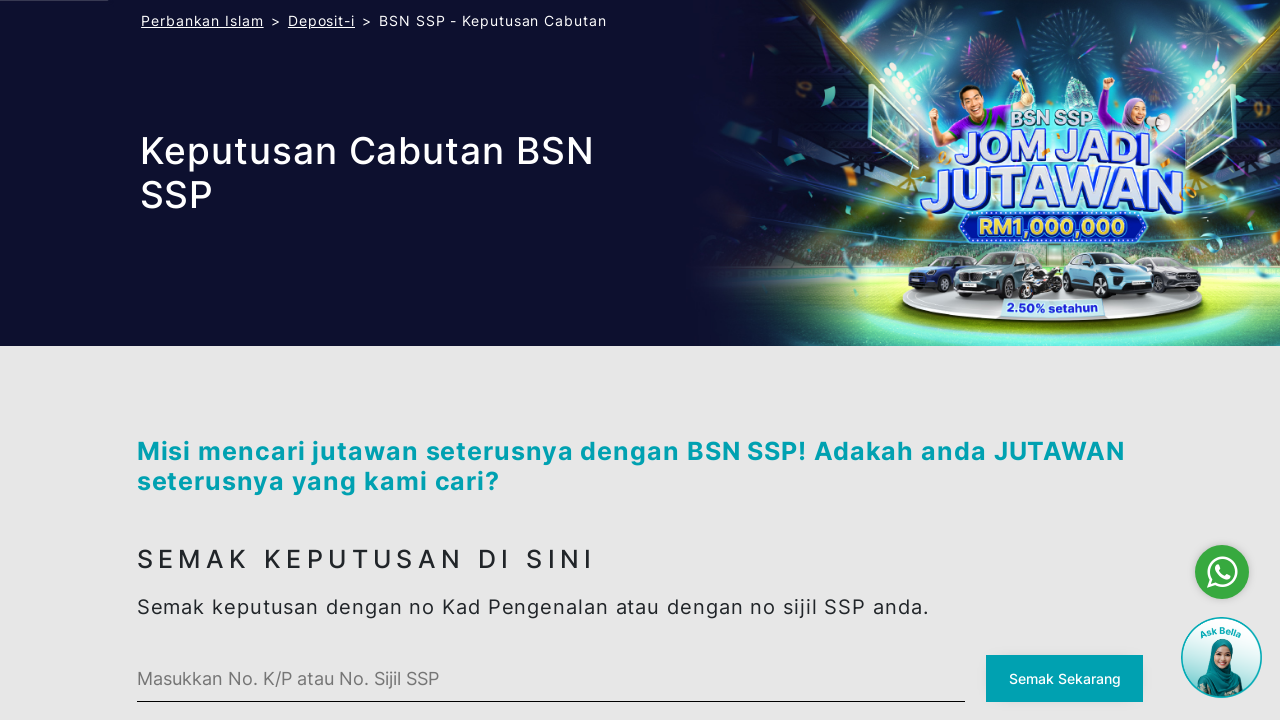

Entered IC number '850615085432' in search field on #ssp-search .bsn-custom-input
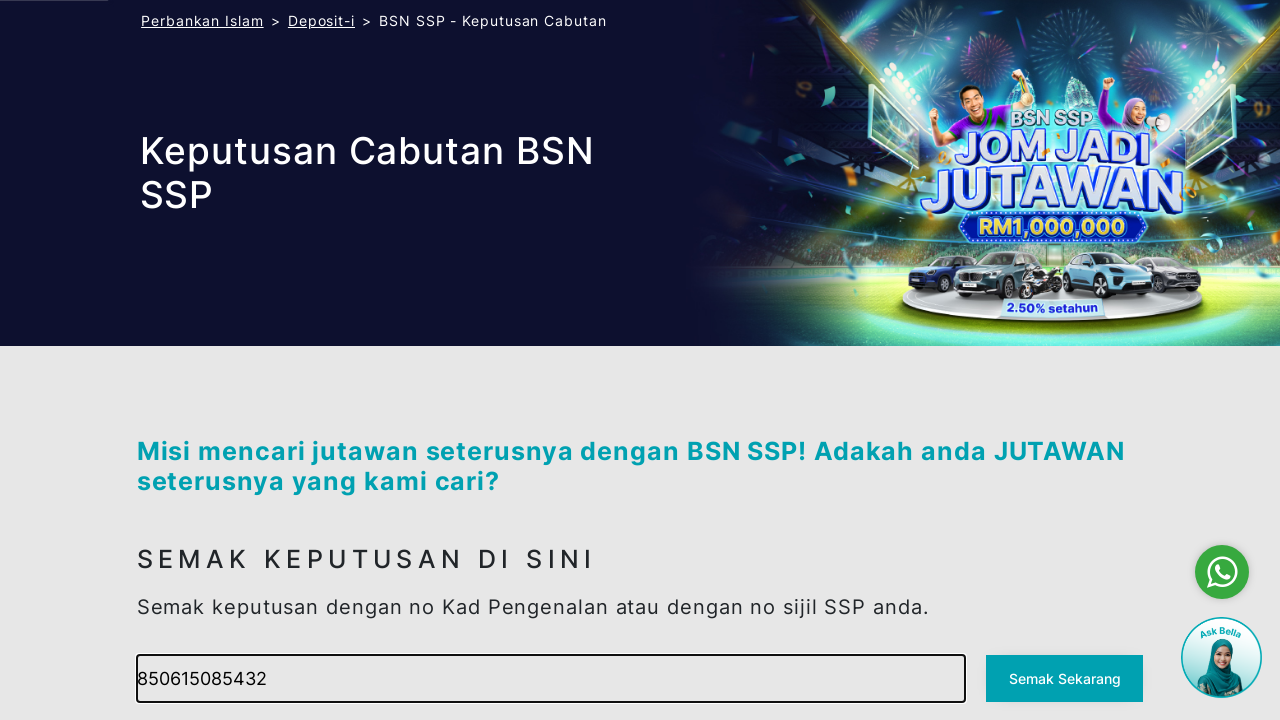

Triggered blur/focus change by focusing on document body
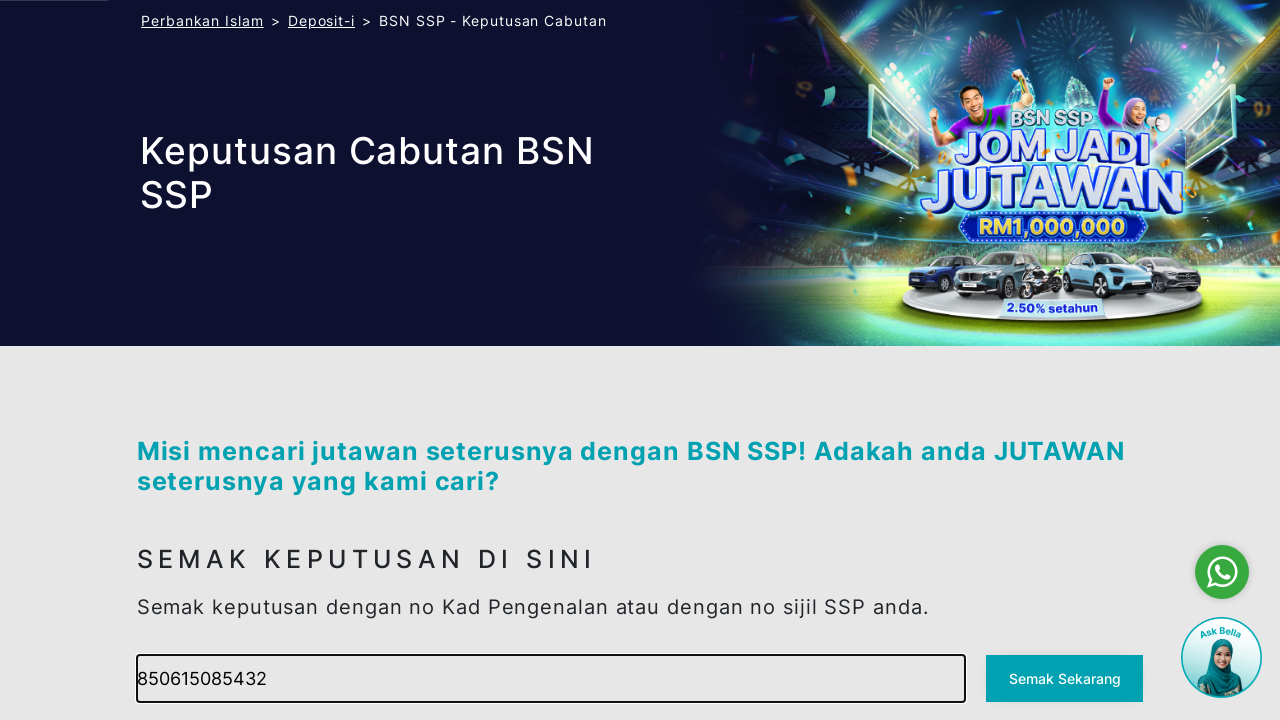

Clicked the search button to initiate BSN SSP draw results search at (1065, 679) on #ssp-search button
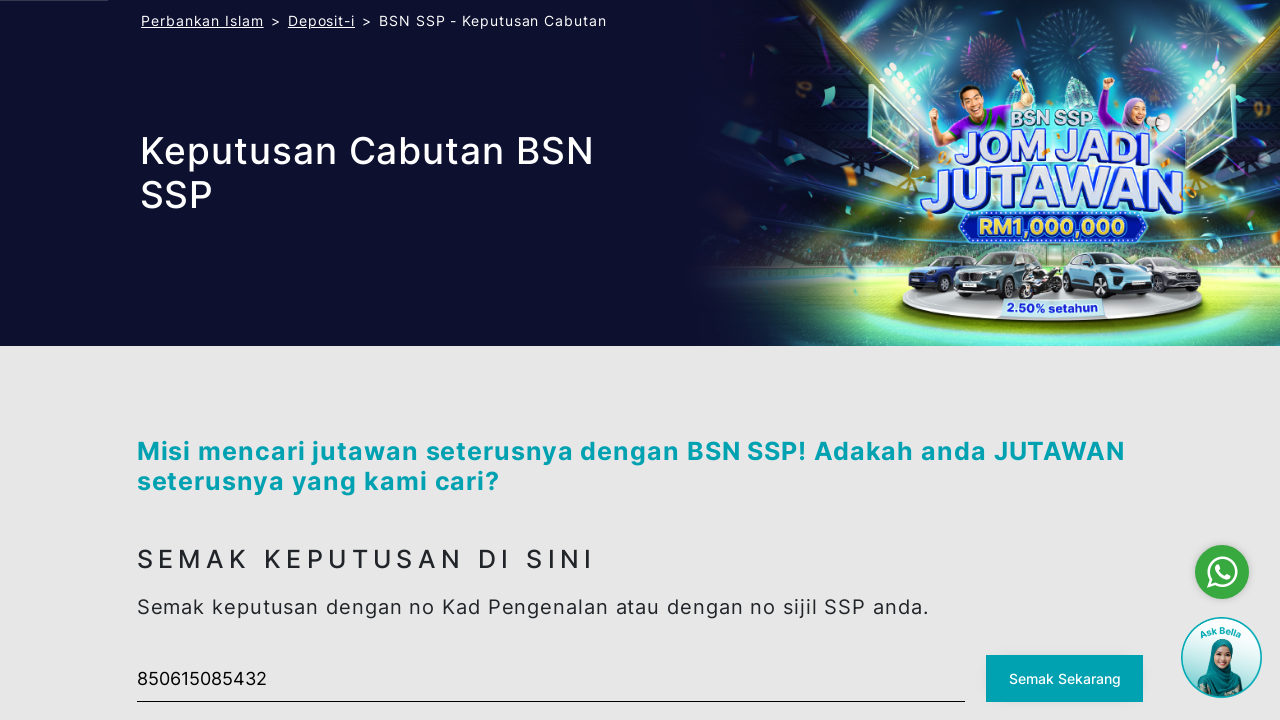

Dispatched additional click event to search button
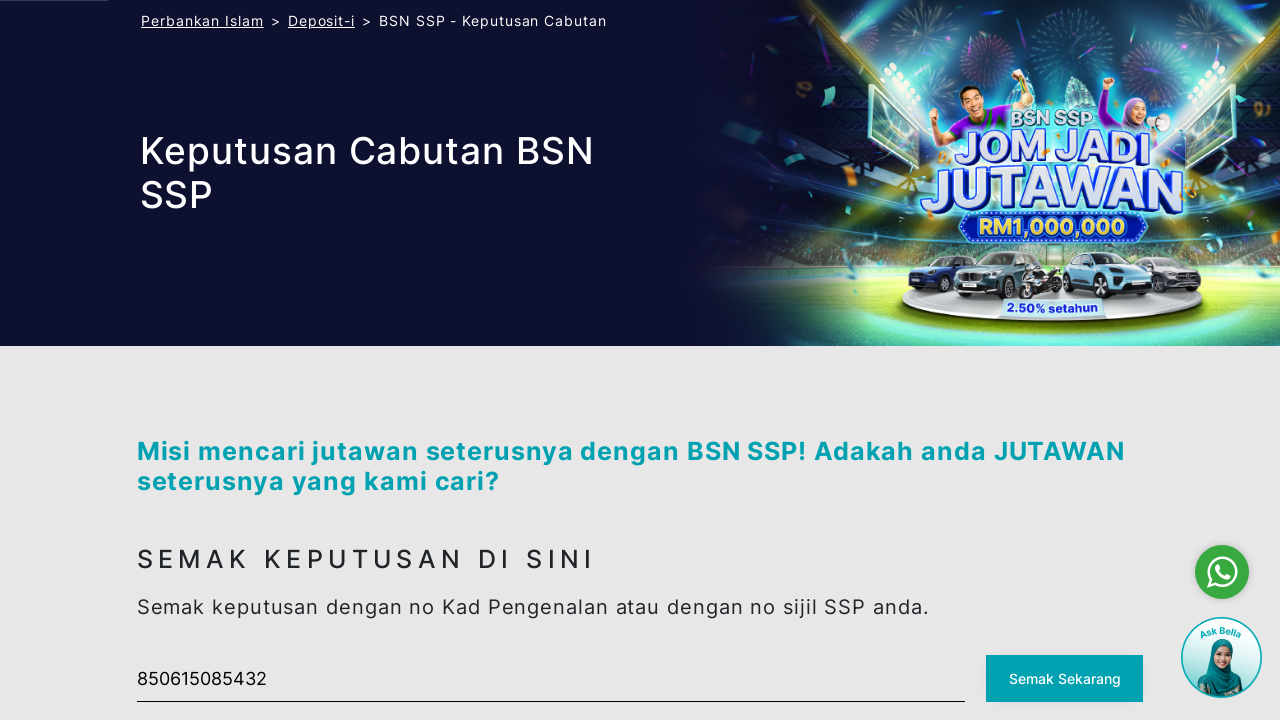

Search results loaded - winner information displayed
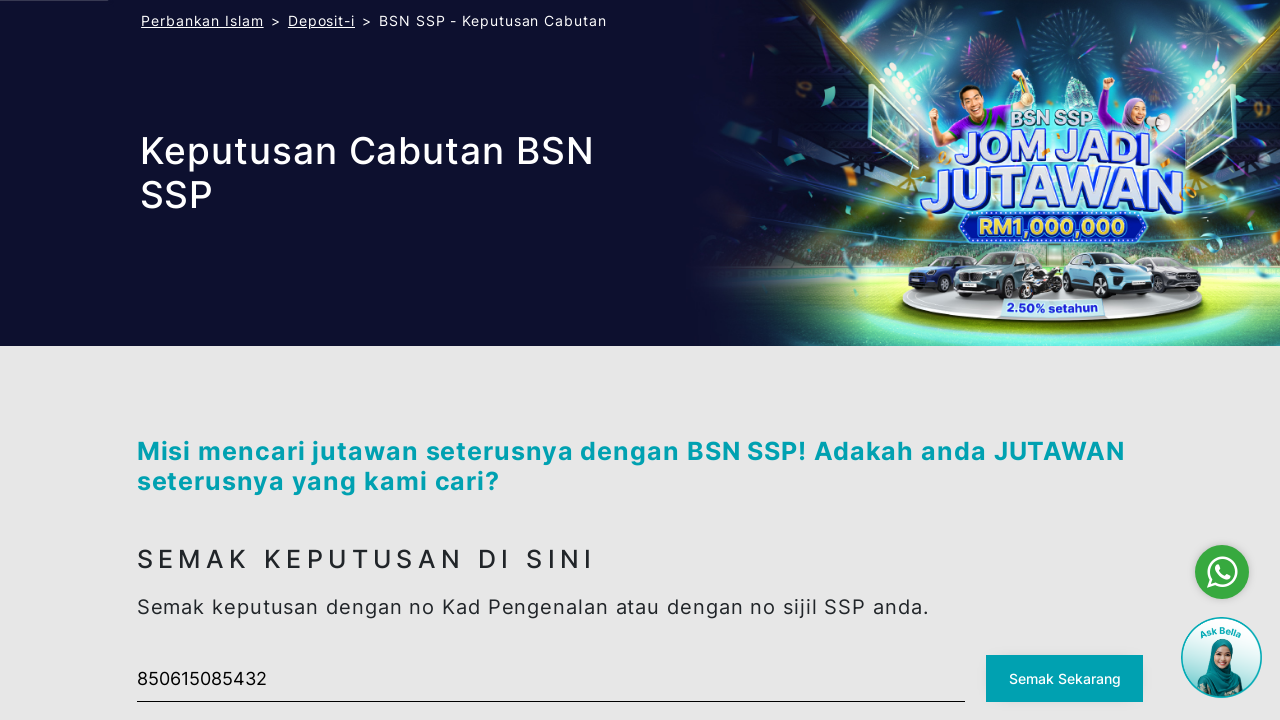

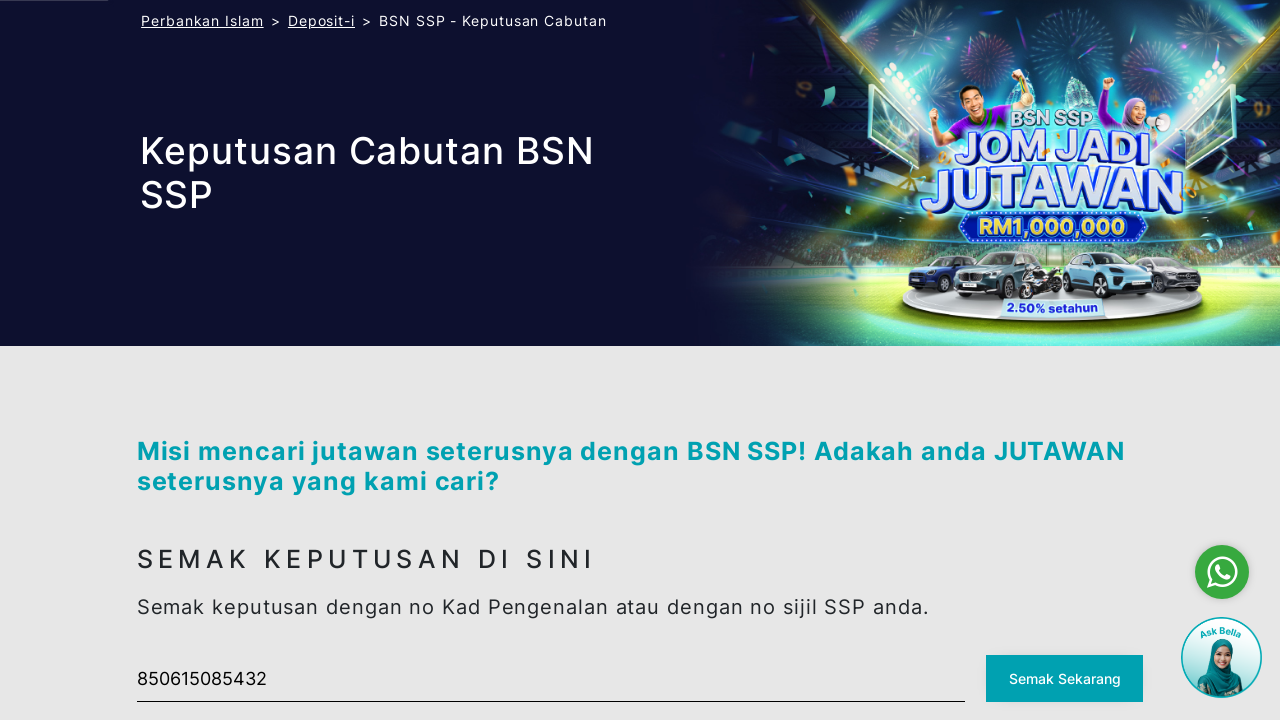